Tests the forgot password link functionality by clicking it and verifying that the page title and URL change correctly

Starting URL: https://qa3.vytrack.com

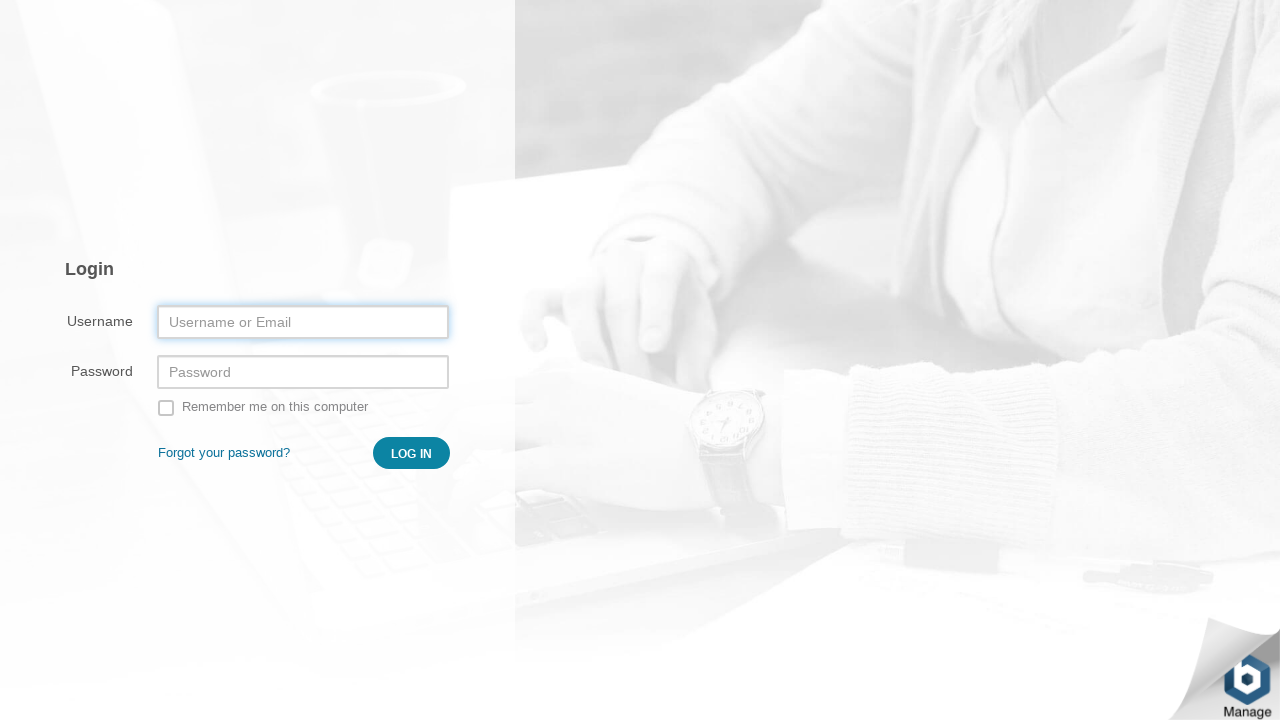

Clicked 'Forgot your password?' link at (224, 453) on text='Forgot your password?'
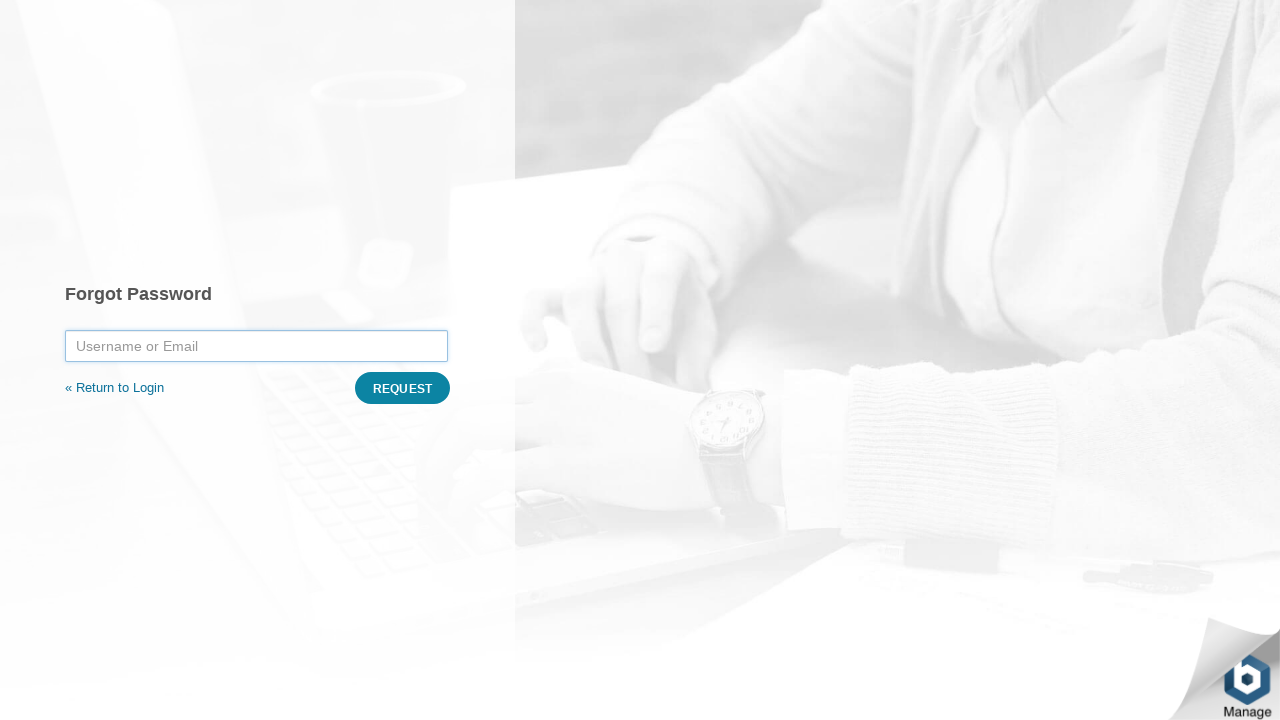

URL changed to forgot password reset-request page
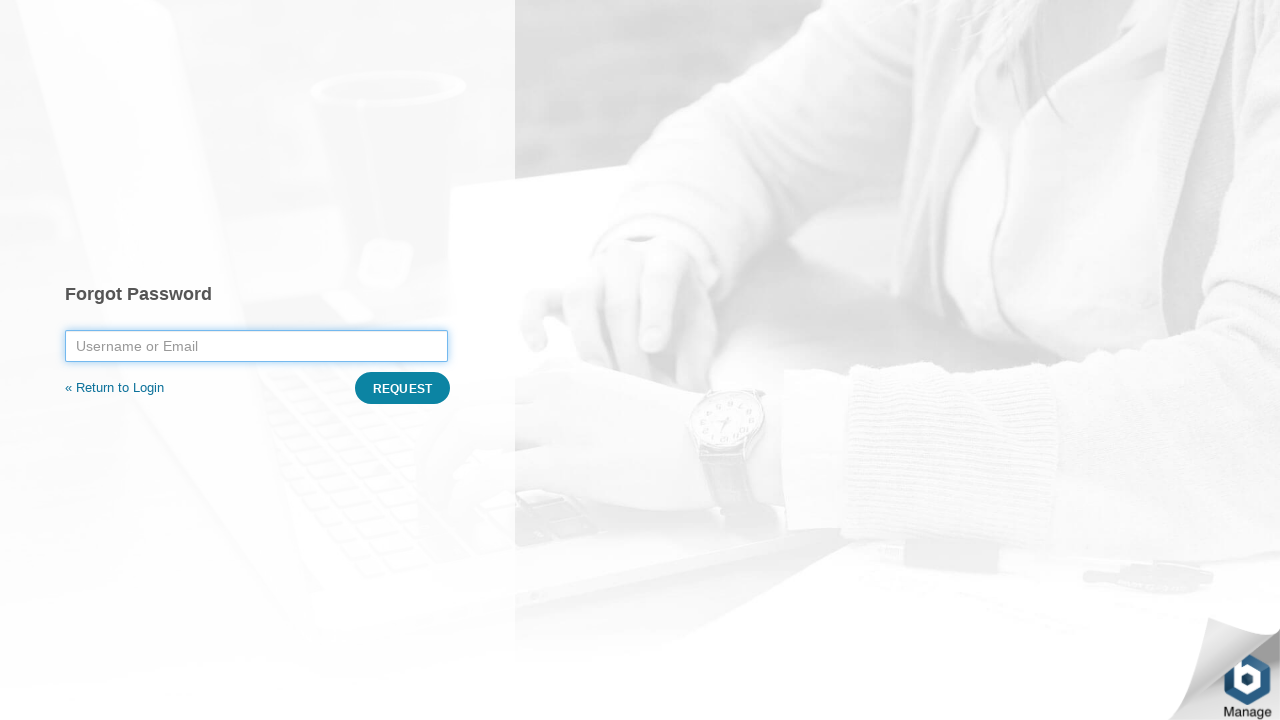

Verified page title is 'Forgot Password'
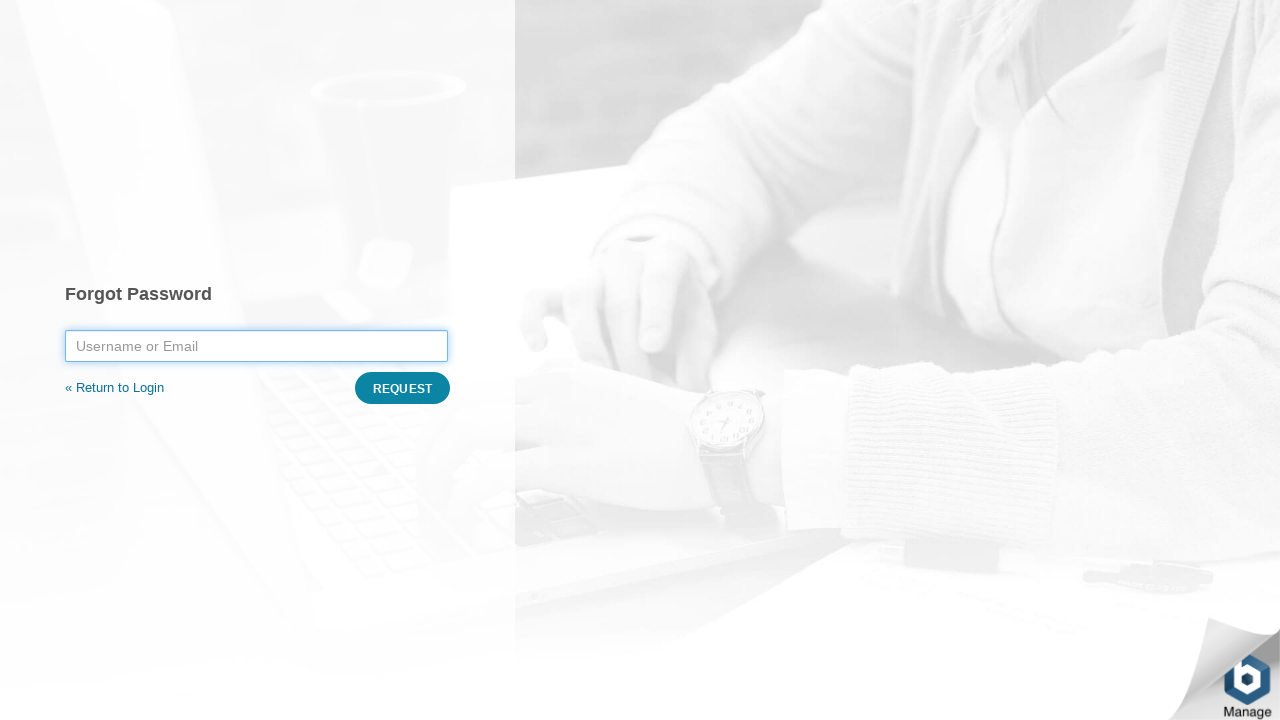

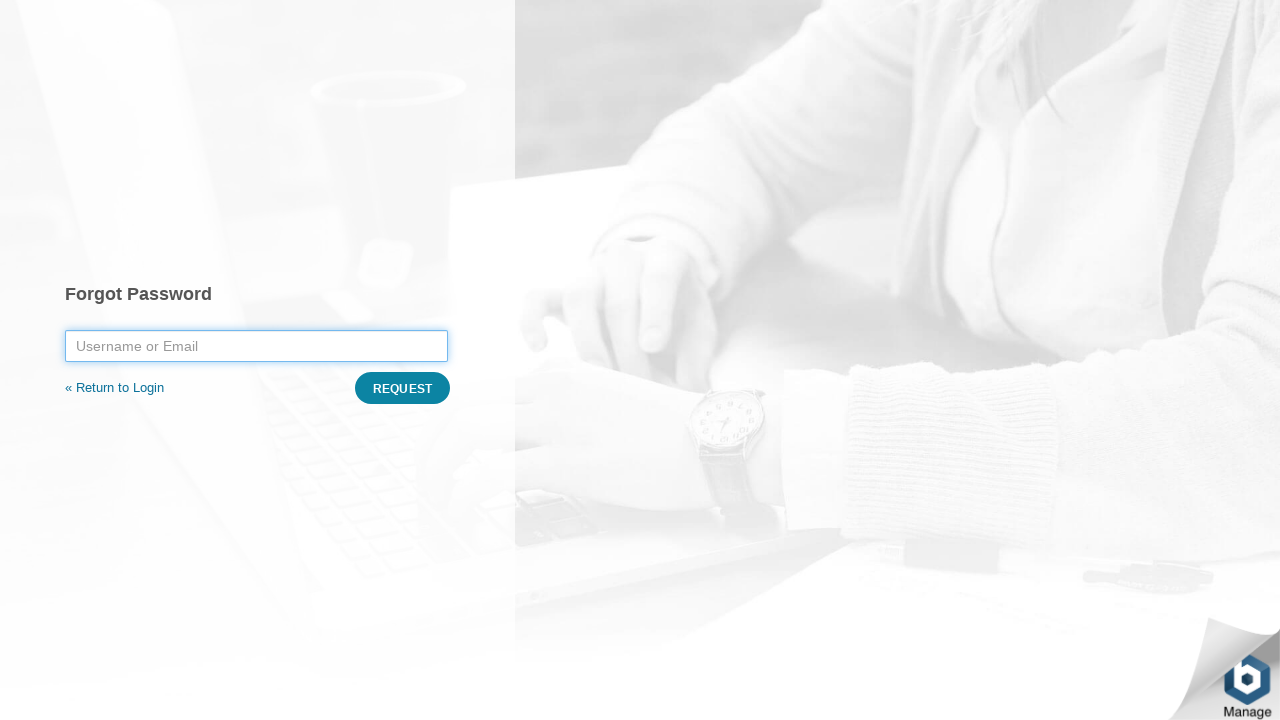